Searches for bags on Ajio website, applies filters for men's fashion bags, and retrieves product information from the results page

Starting URL: https://www.ajio.com/

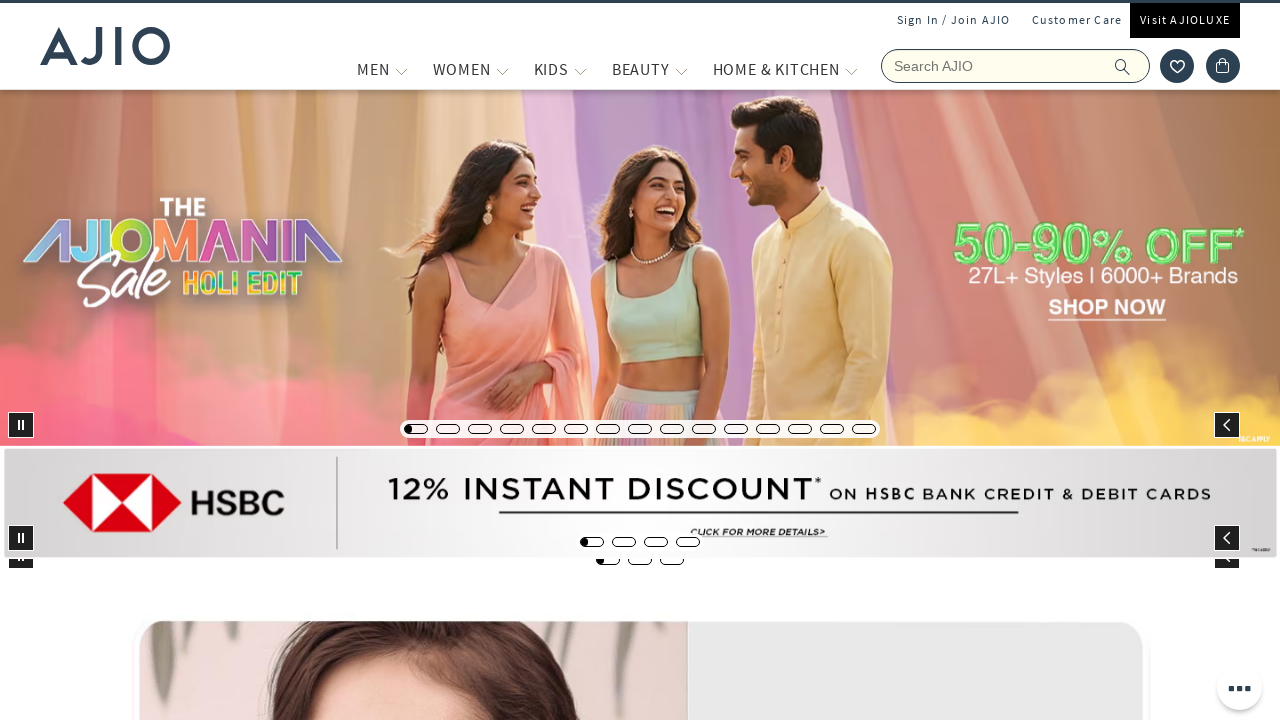

Filled search field with 'Bags' on input[name='searchVal']
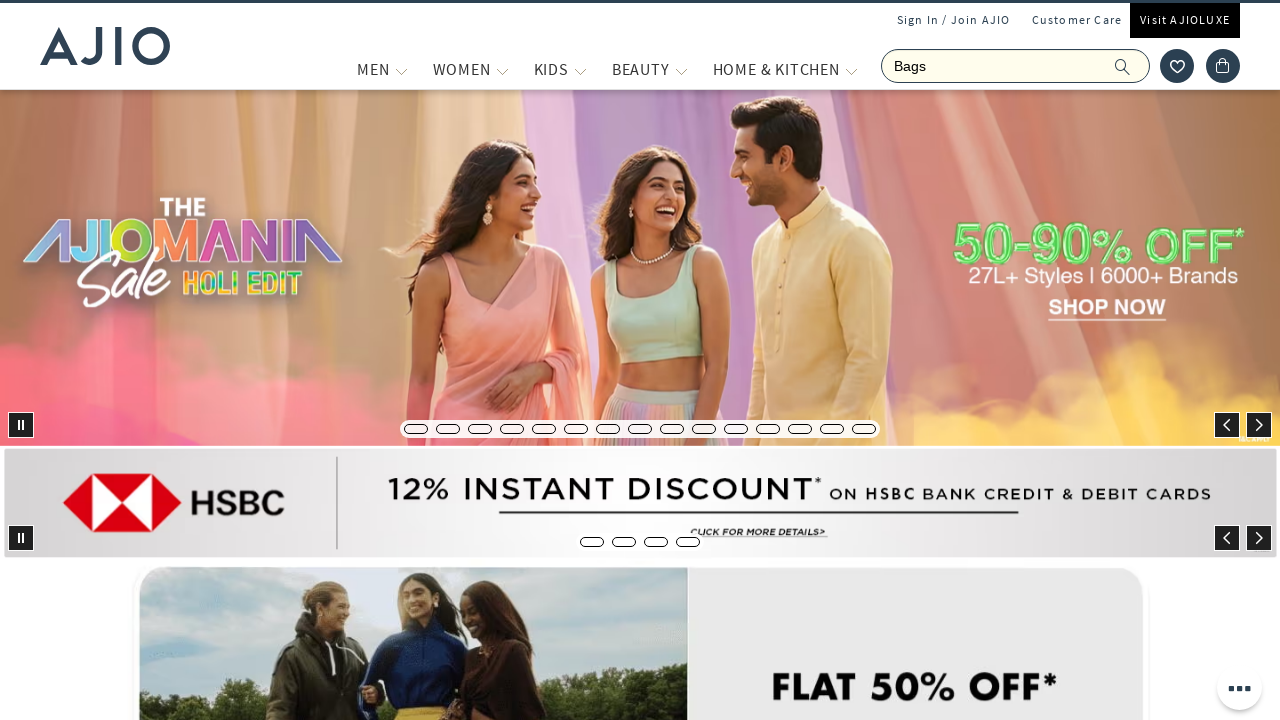

Pressed Enter to search for bags on input[name='searchVal']
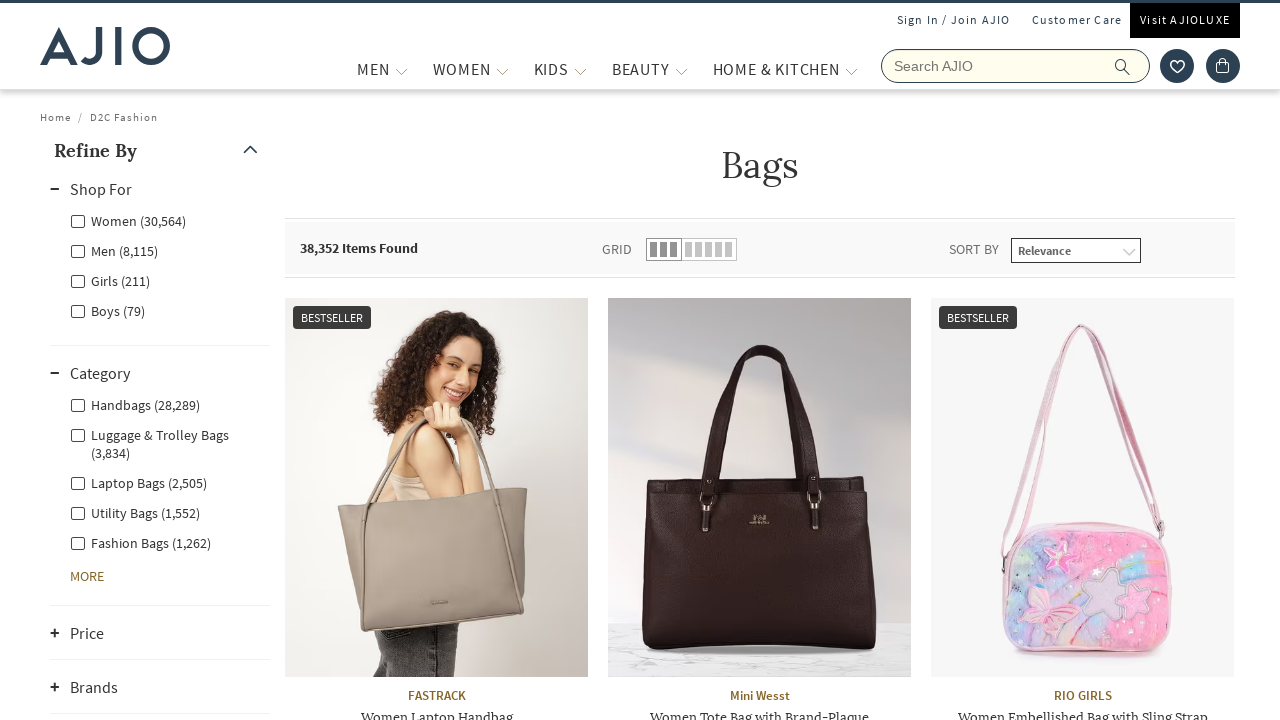

Clicked on Men filter at (114, 250) on (//label[contains(@class, 'linkname-Men')])[1]
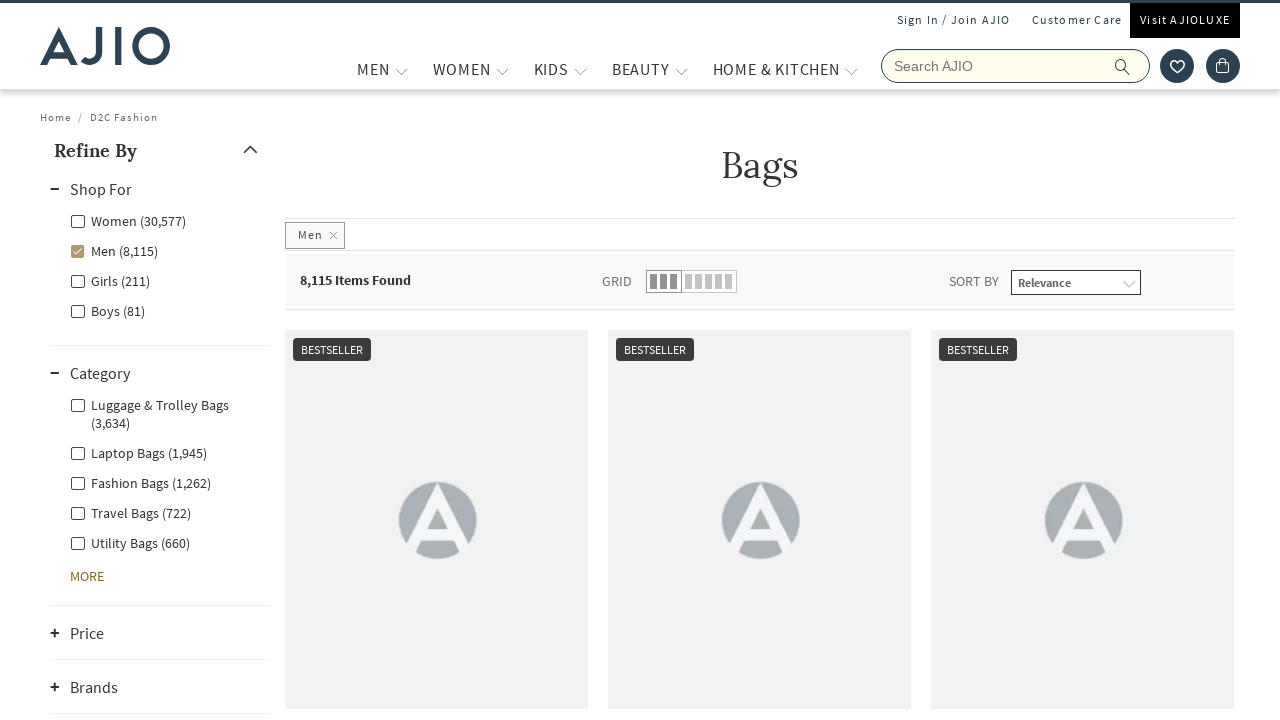

Waited for men filter to apply
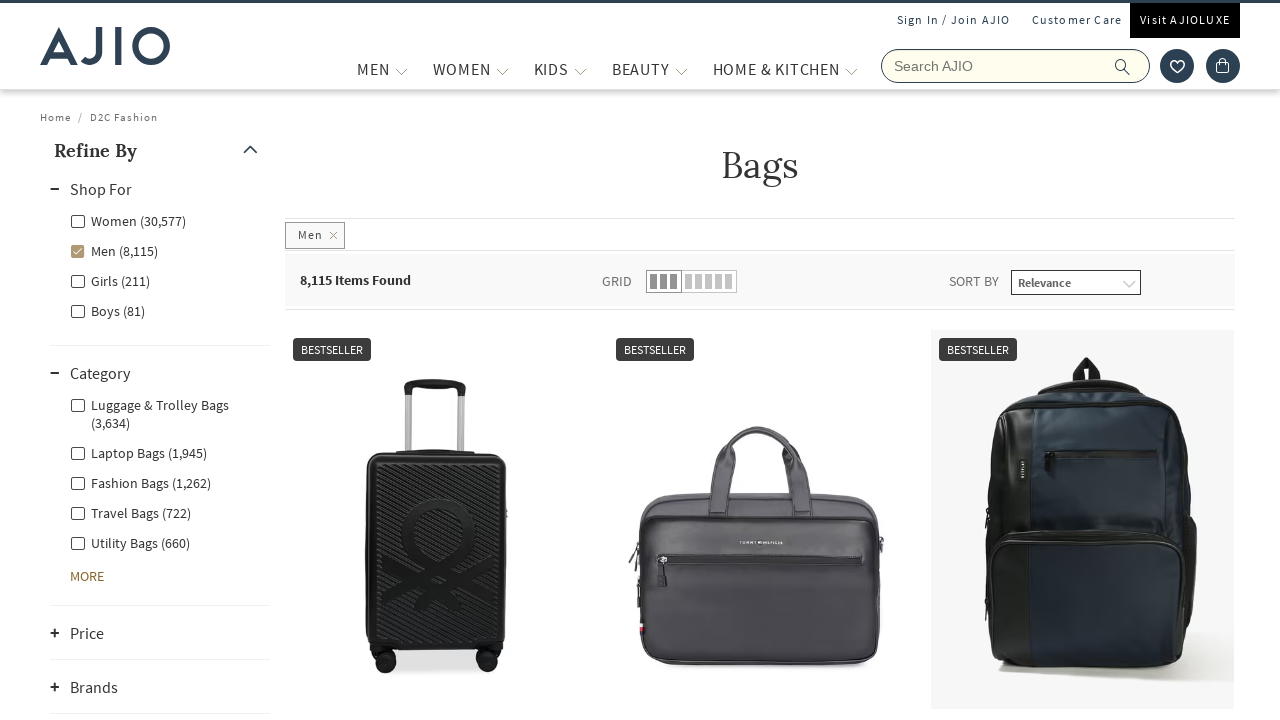

Clicked on Fashion Bags filter at (140, 482) on xpath=//label[contains(text(),'Fashion Bags')]
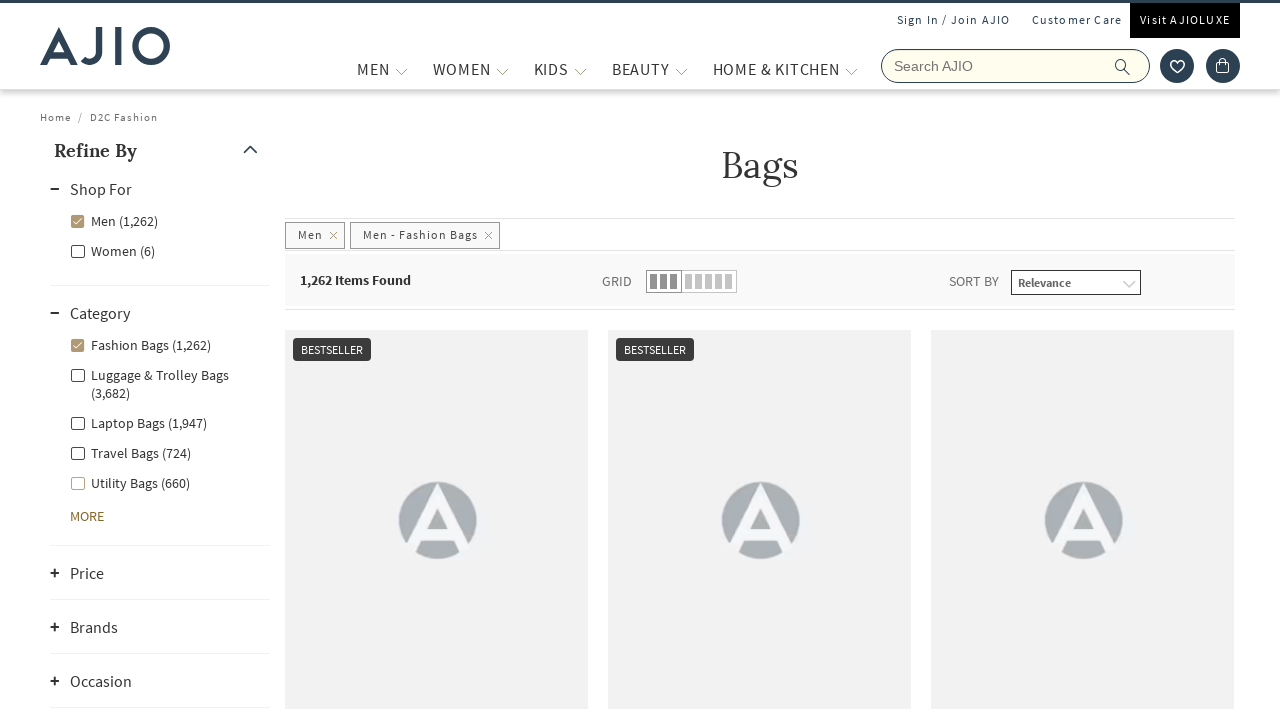

Fashion Bags filter applied and results loaded
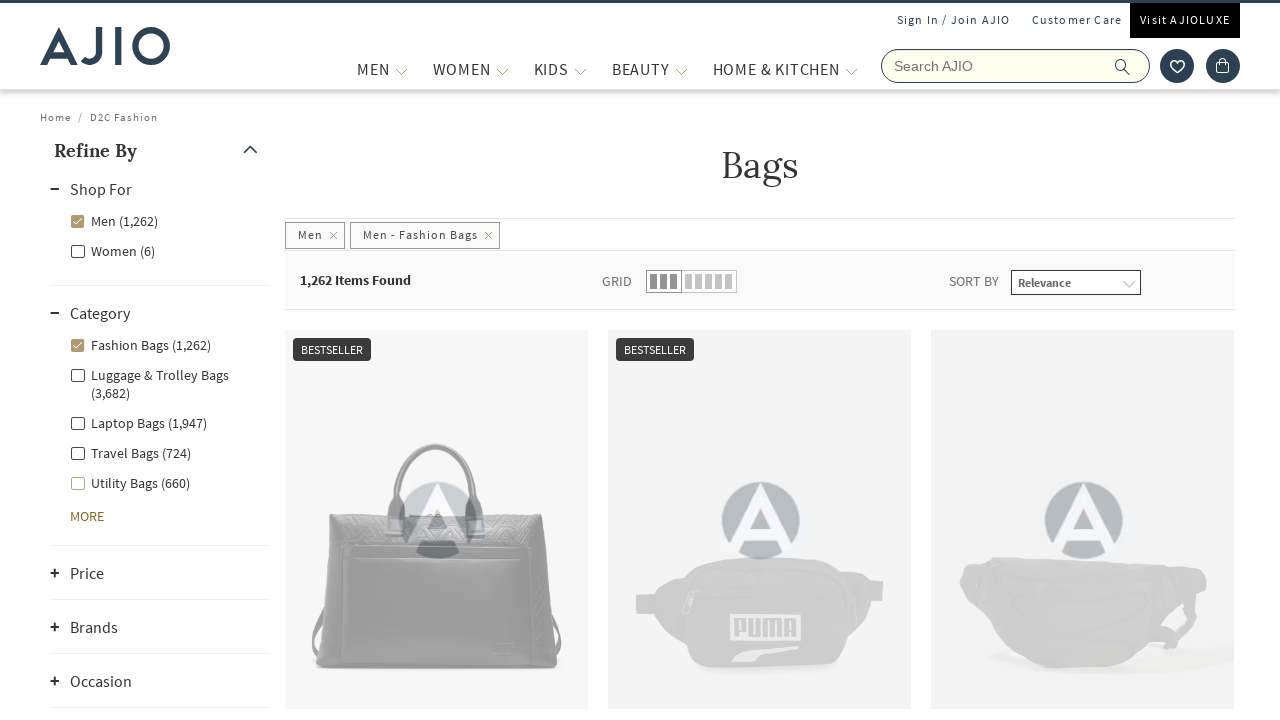

Verified brand names are displayed in product results
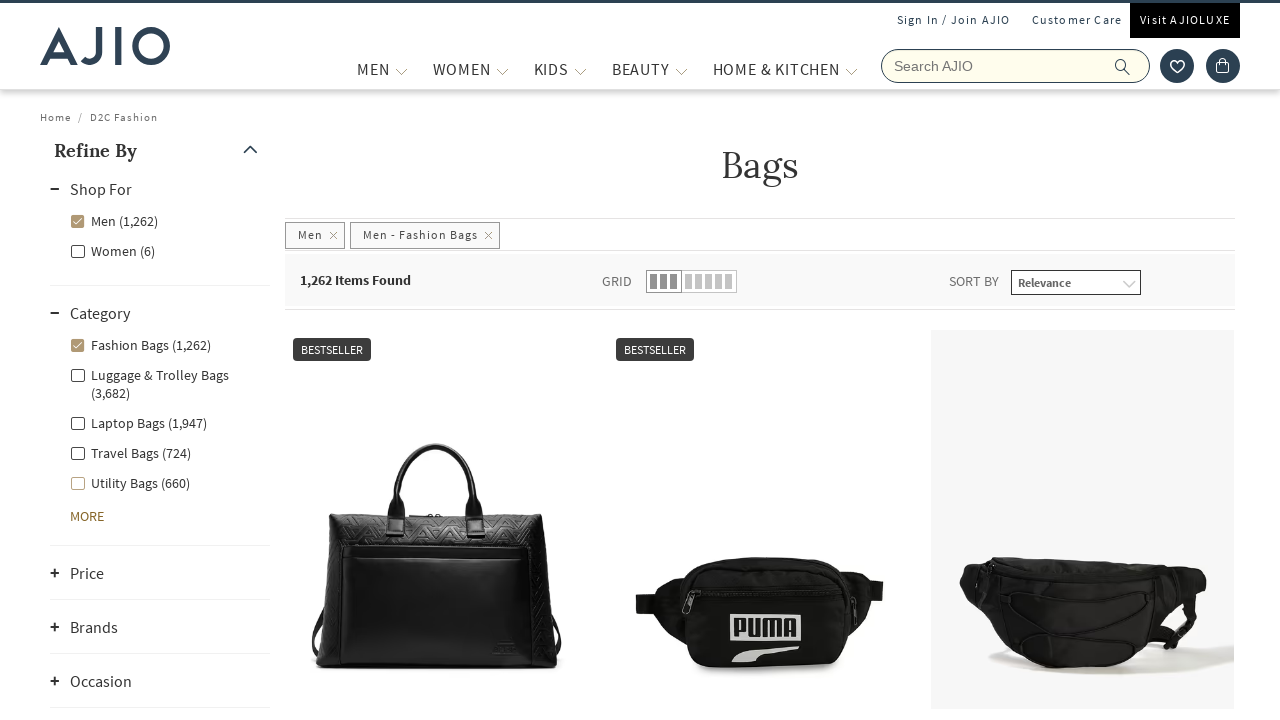

Verified bag names are displayed in product results
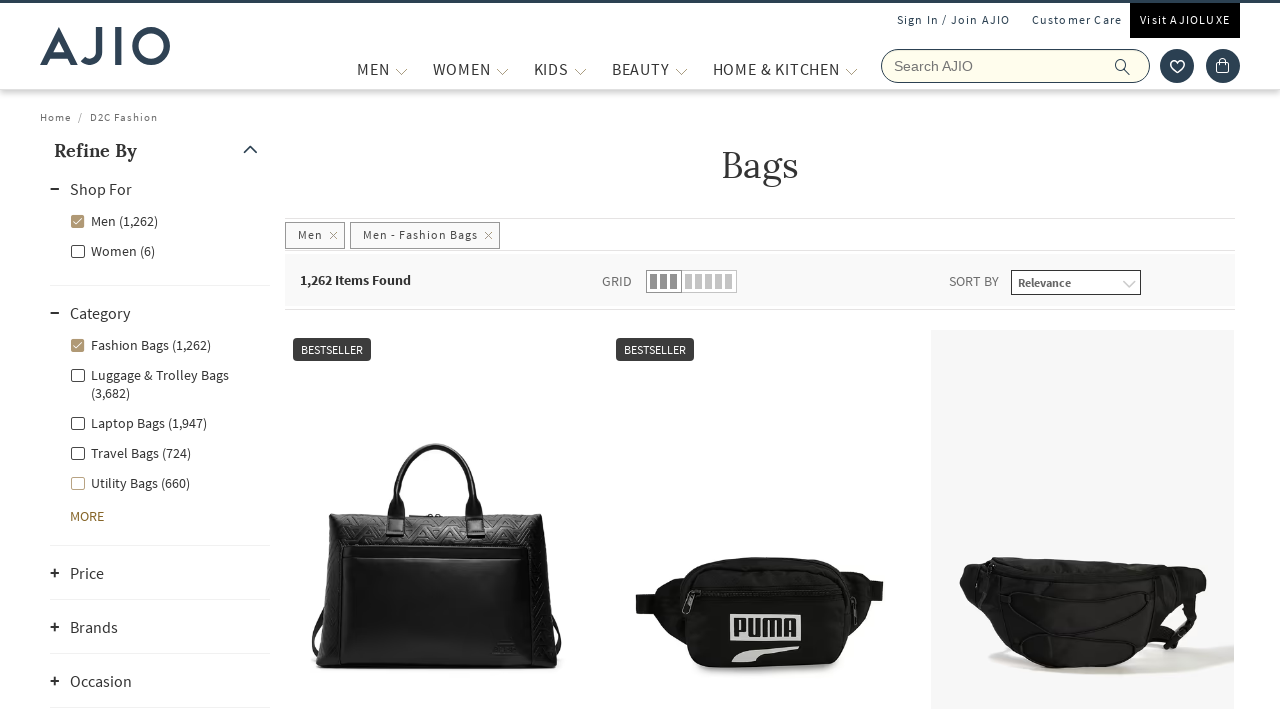

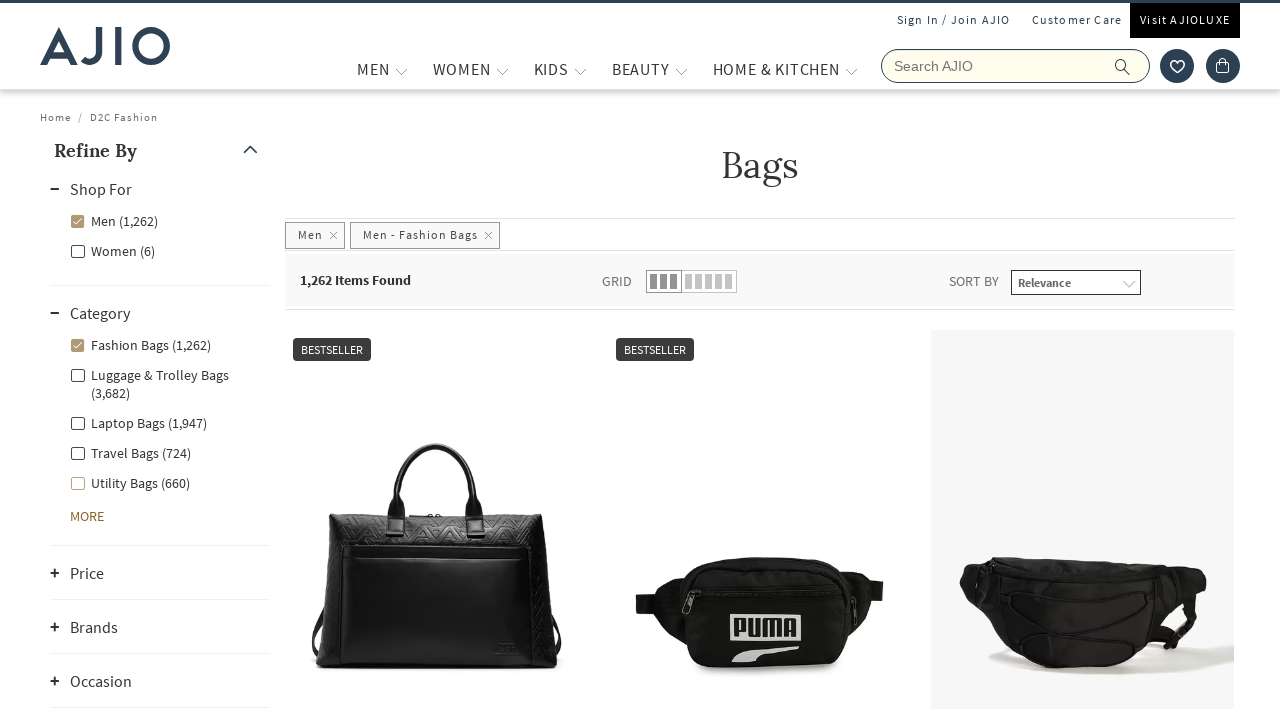